Navigates to the OrangeHRM login page and verifies that the page loads correctly by checking the page title and URL match expectations.

Starting URL: https://opensource-demo.orangehrmlive.com/web/index.php/auth/login

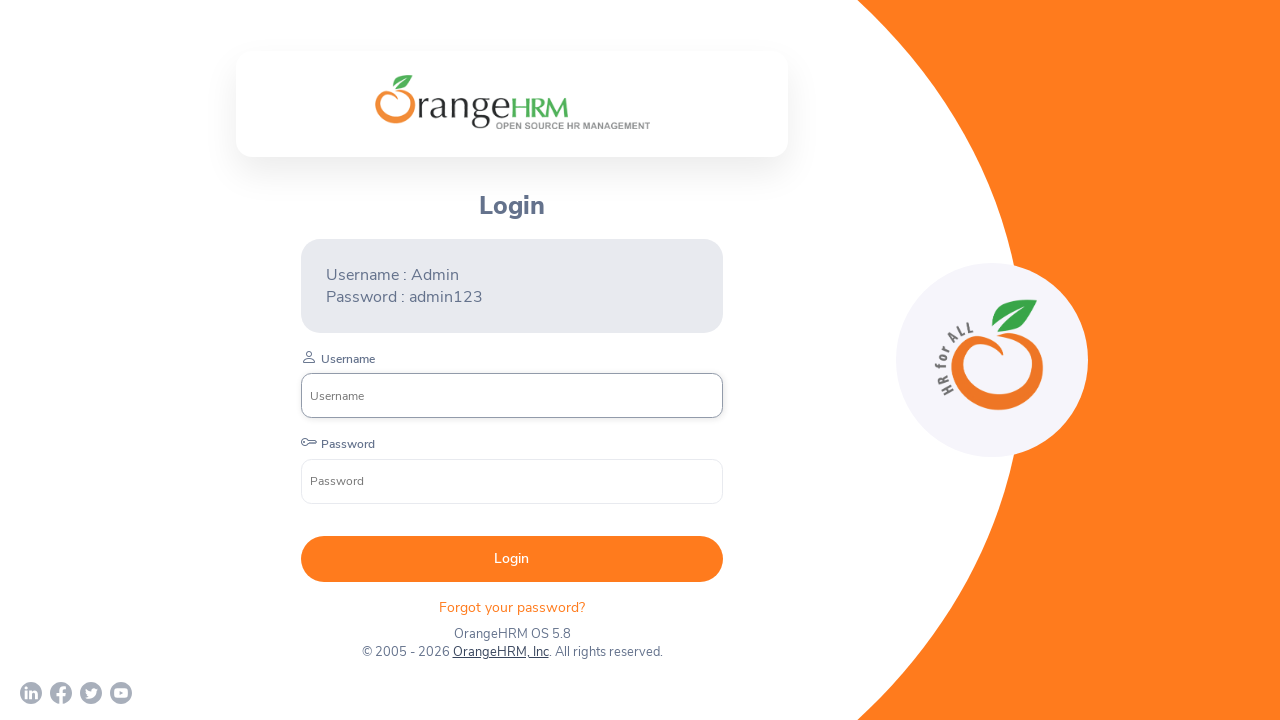

Waited for page to reach domcontentloaded state
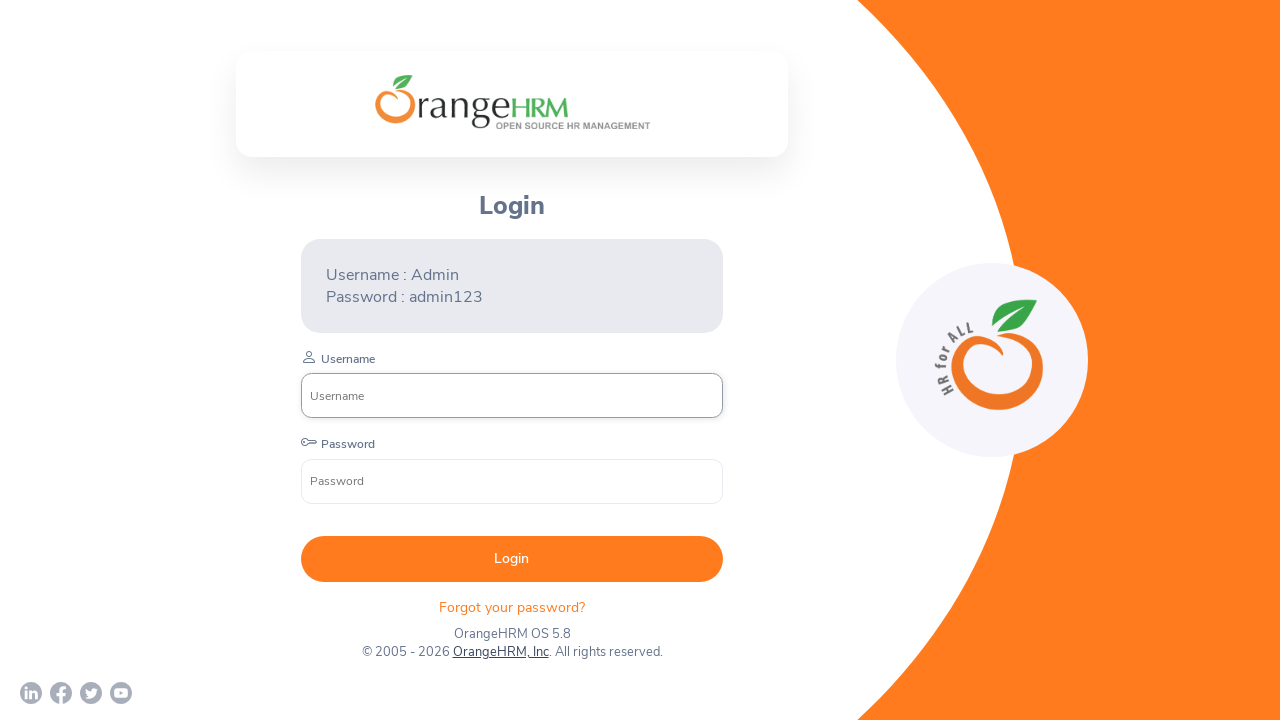

Retrieved page title: 'OrangeHRM'
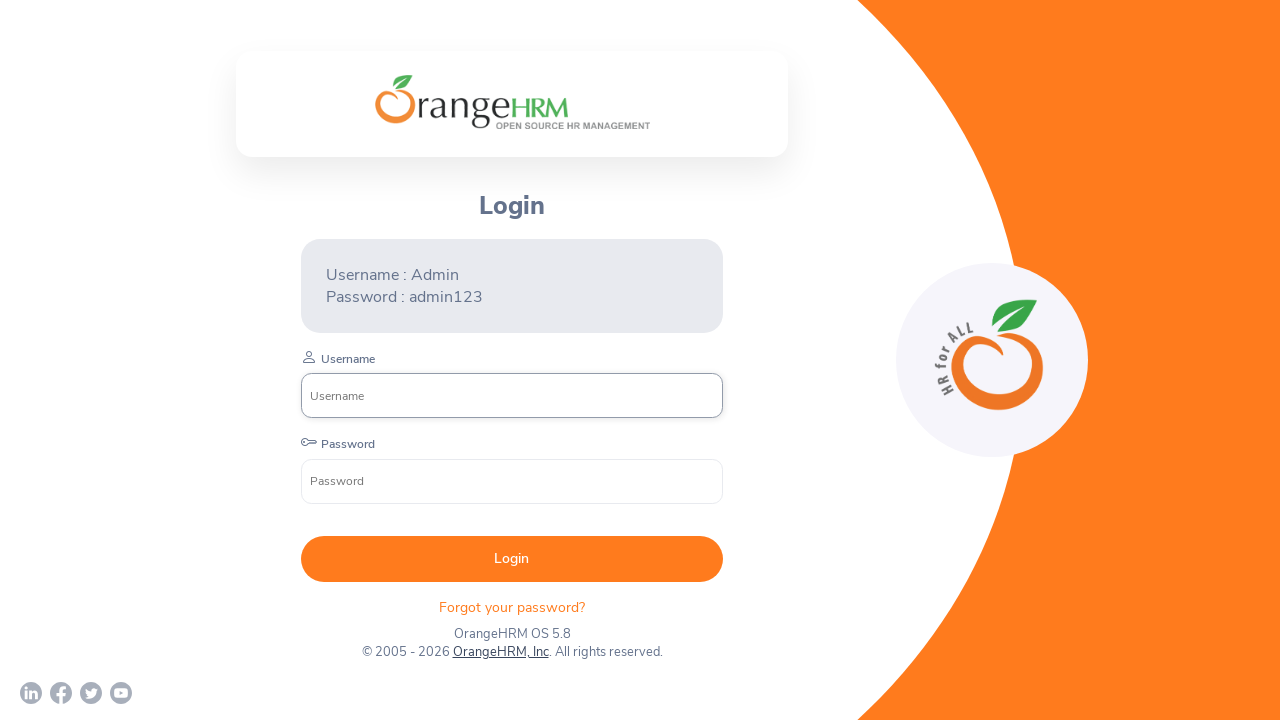

Retrieved current URL: 'https://opensource-demo.orangehrmlive.com/web/index.php/auth/login'
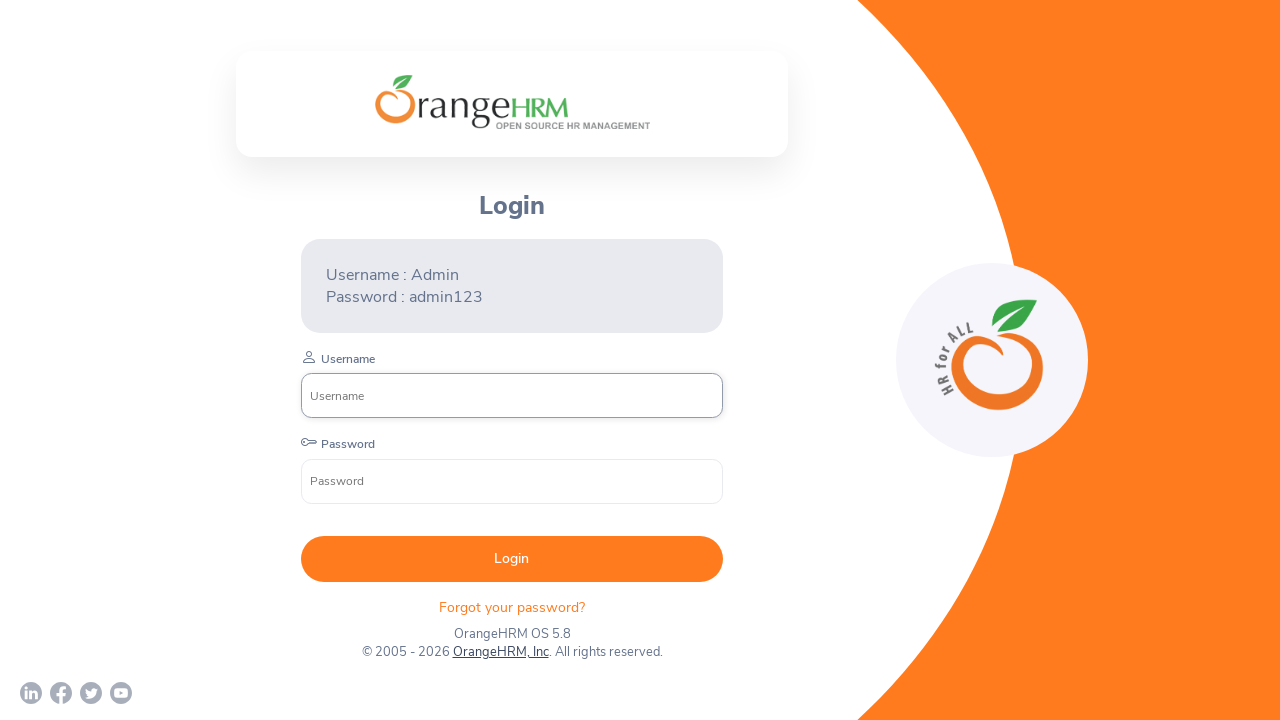

Verified that actual URL matches expected URL
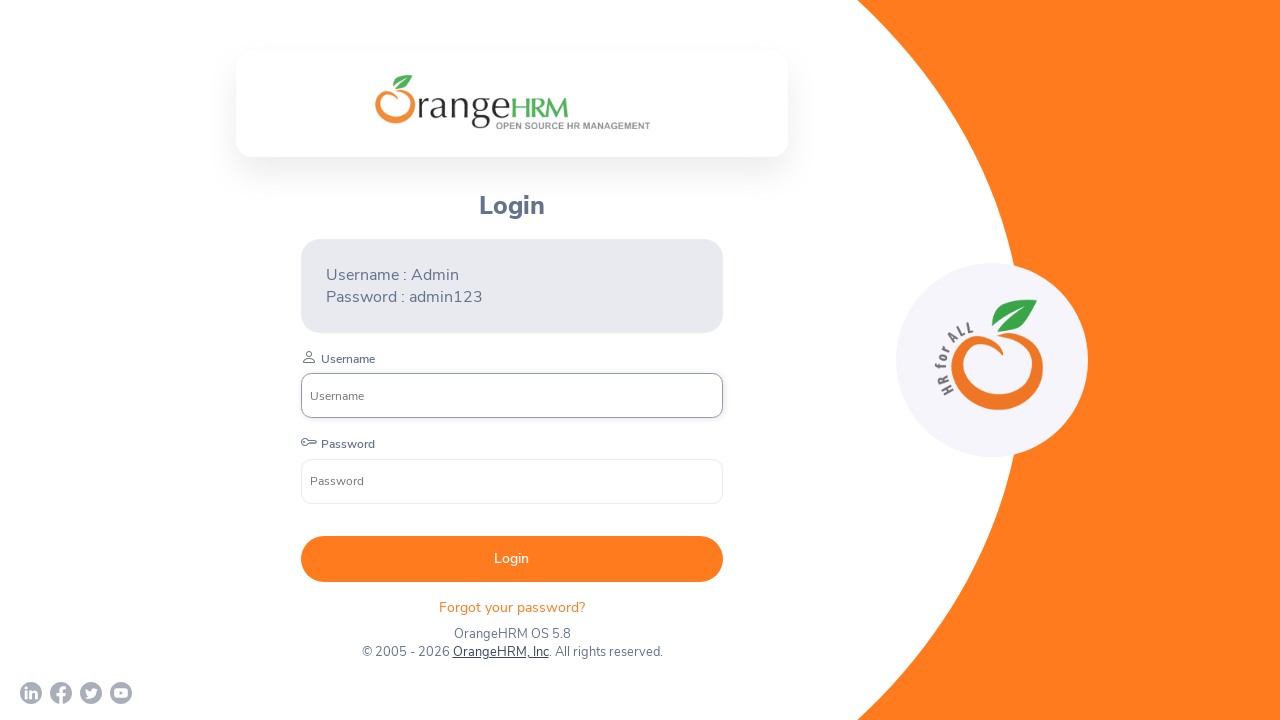

Retrieved page source with length: 15010
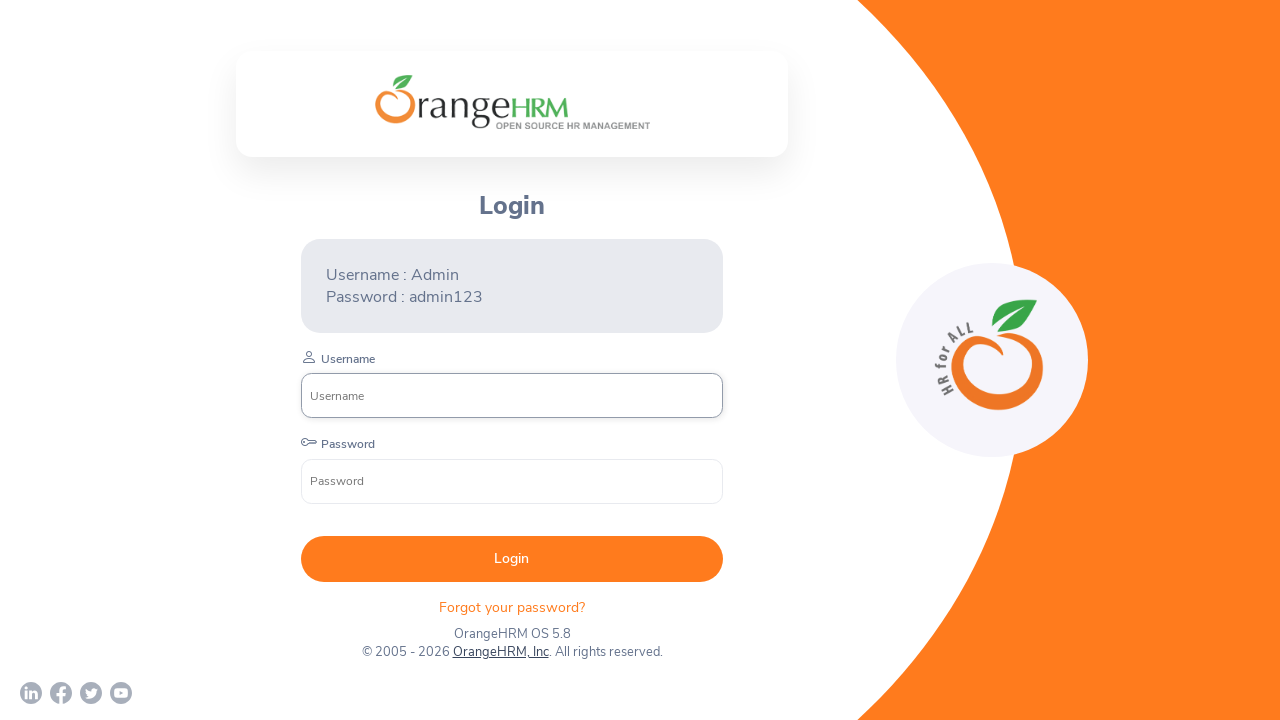

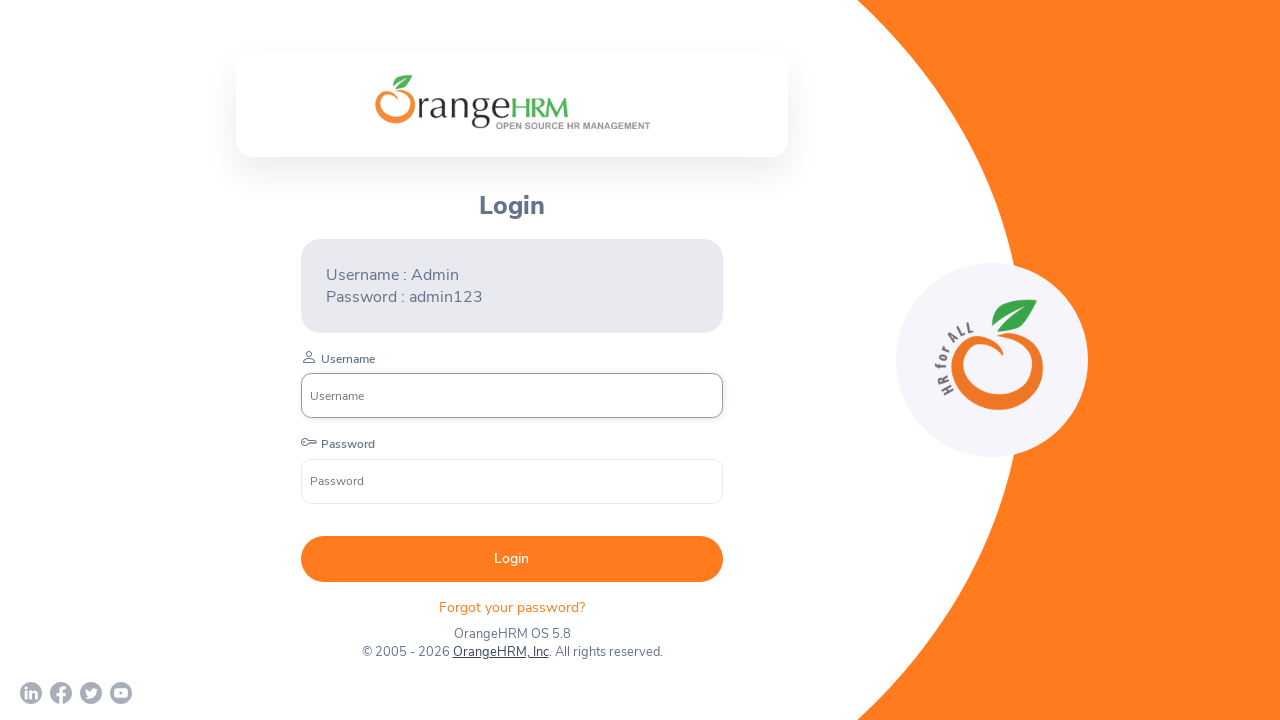